Tests simple button click functionality by clicking the submit button and verifying the submitted text

Starting URL: https://www.qa-practice.com/elements/button/simple

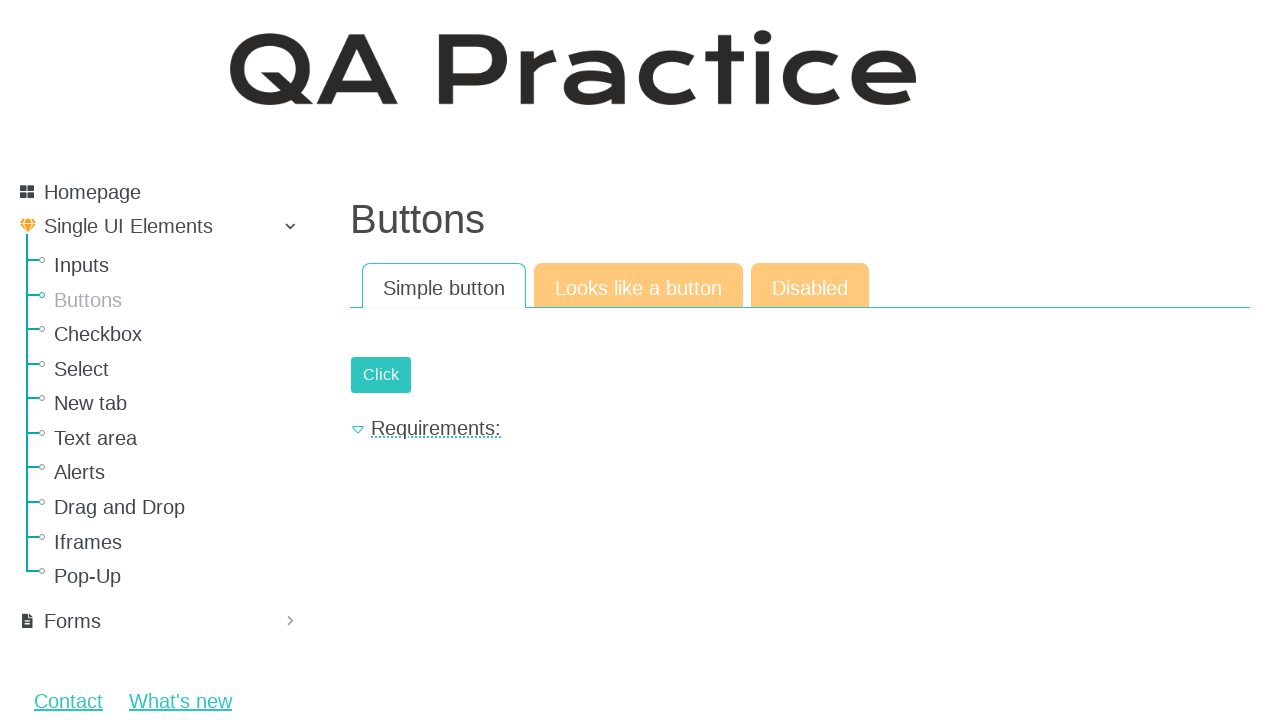

Clicked the submit button at (381, 375) on #submit-id-submit
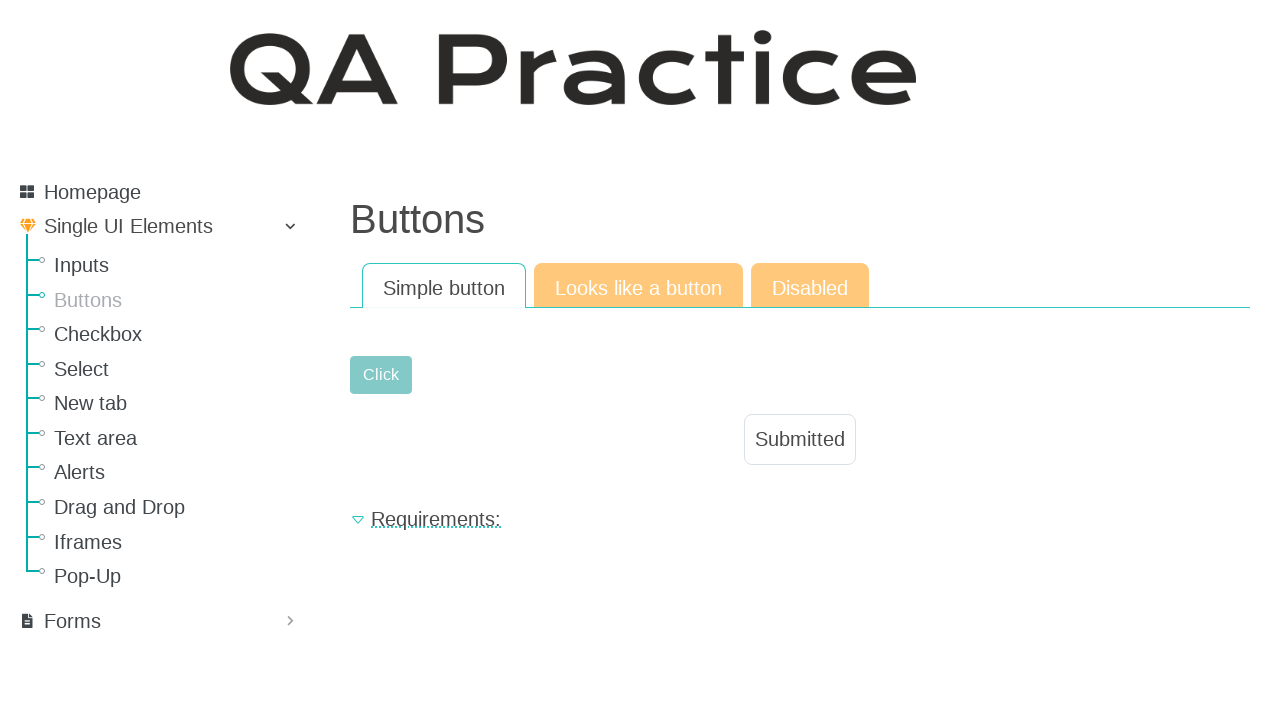

Verified result text element loaded after button click
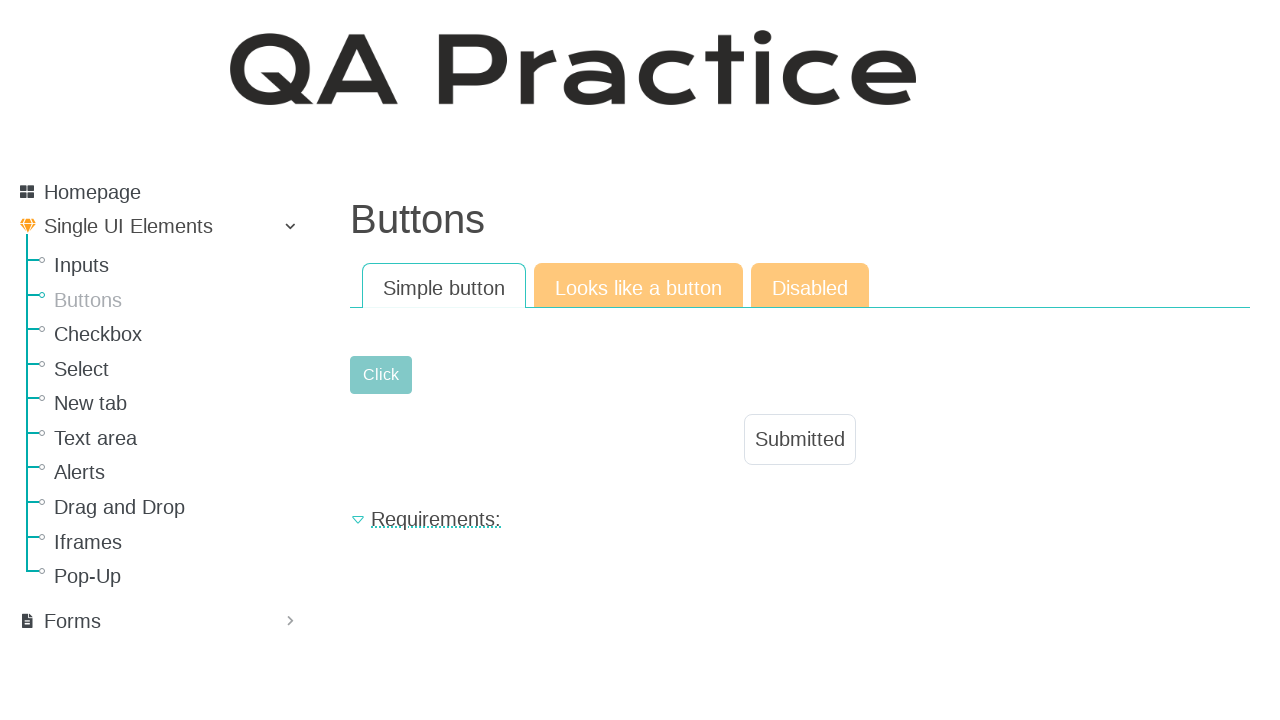

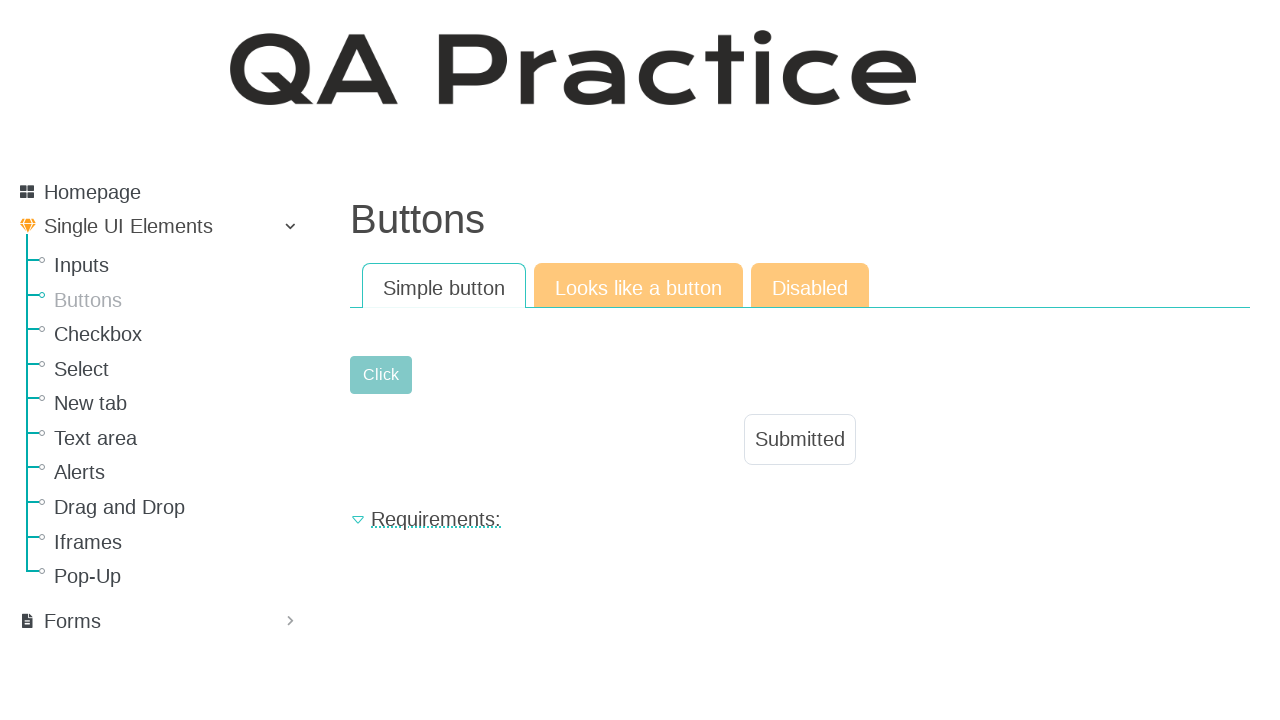